Tests selectable list item that acts as a checkbox by verifying the active class is added after clicking

Starting URL: https://demoqa.com/selectable

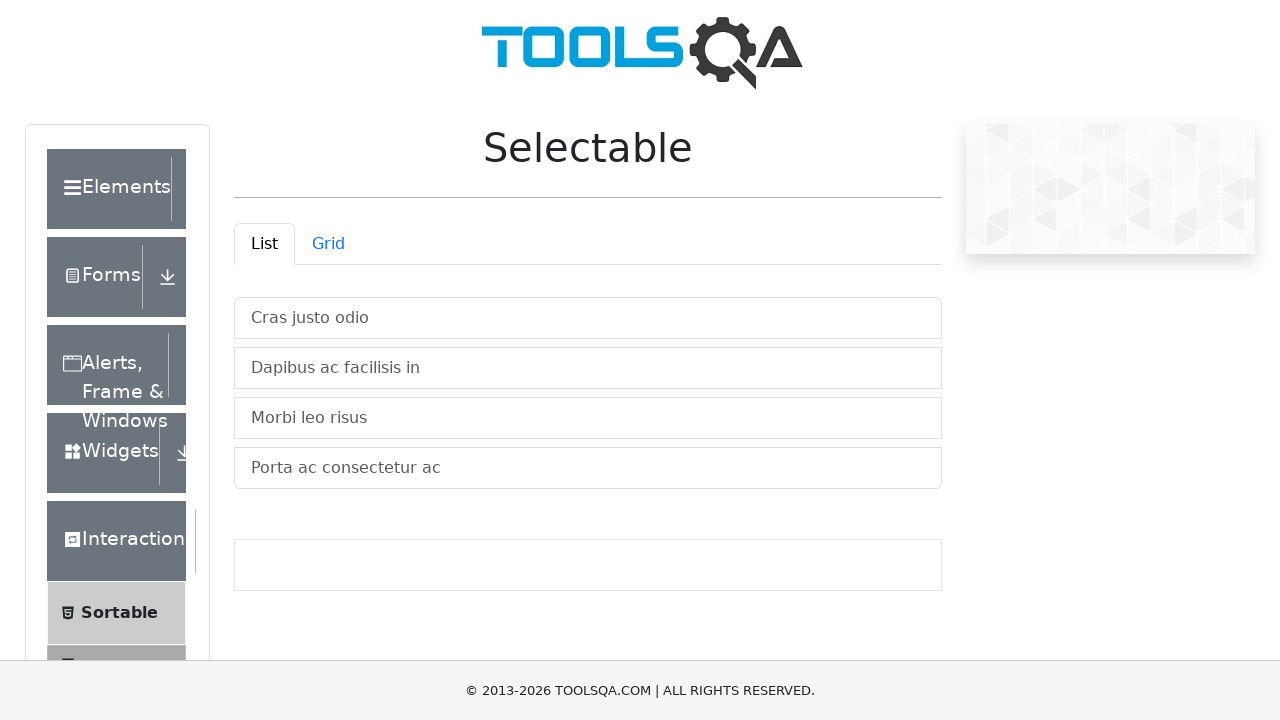

Clicked on the first selectable list item at (588, 318) on (//ul[@id='verticalListContainer']/li)[1]
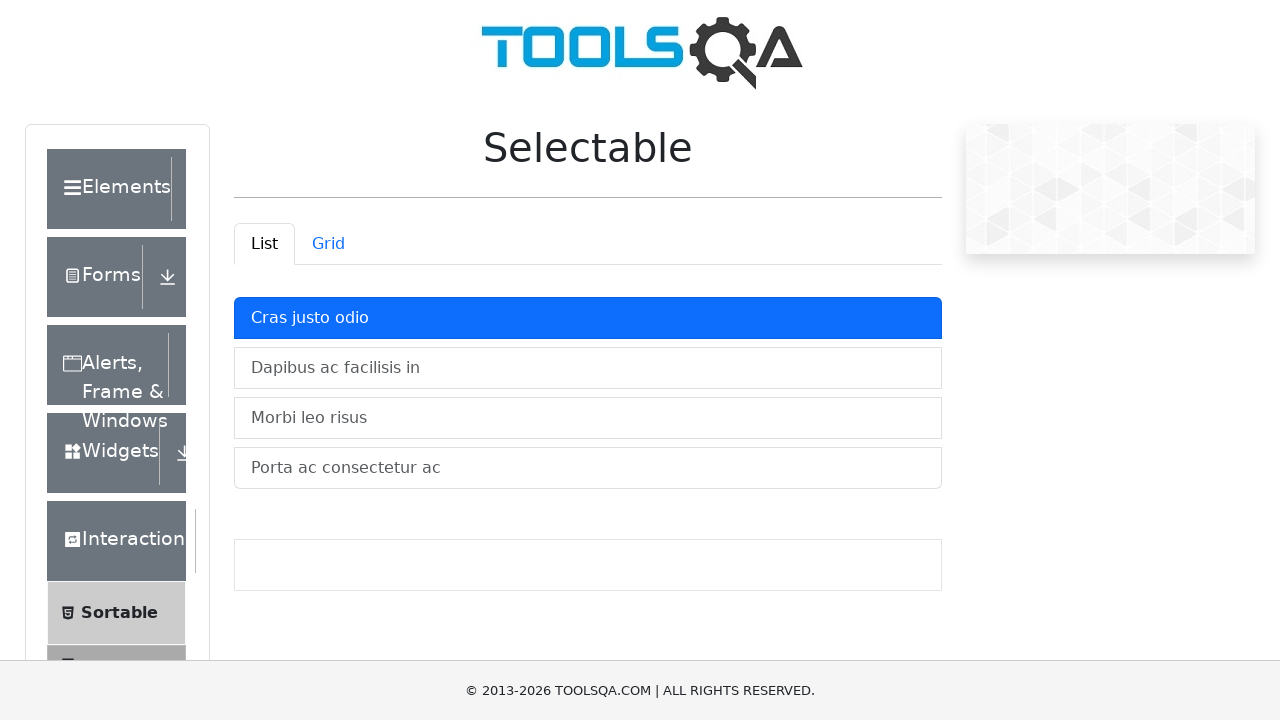

Waited 500ms for item to become active
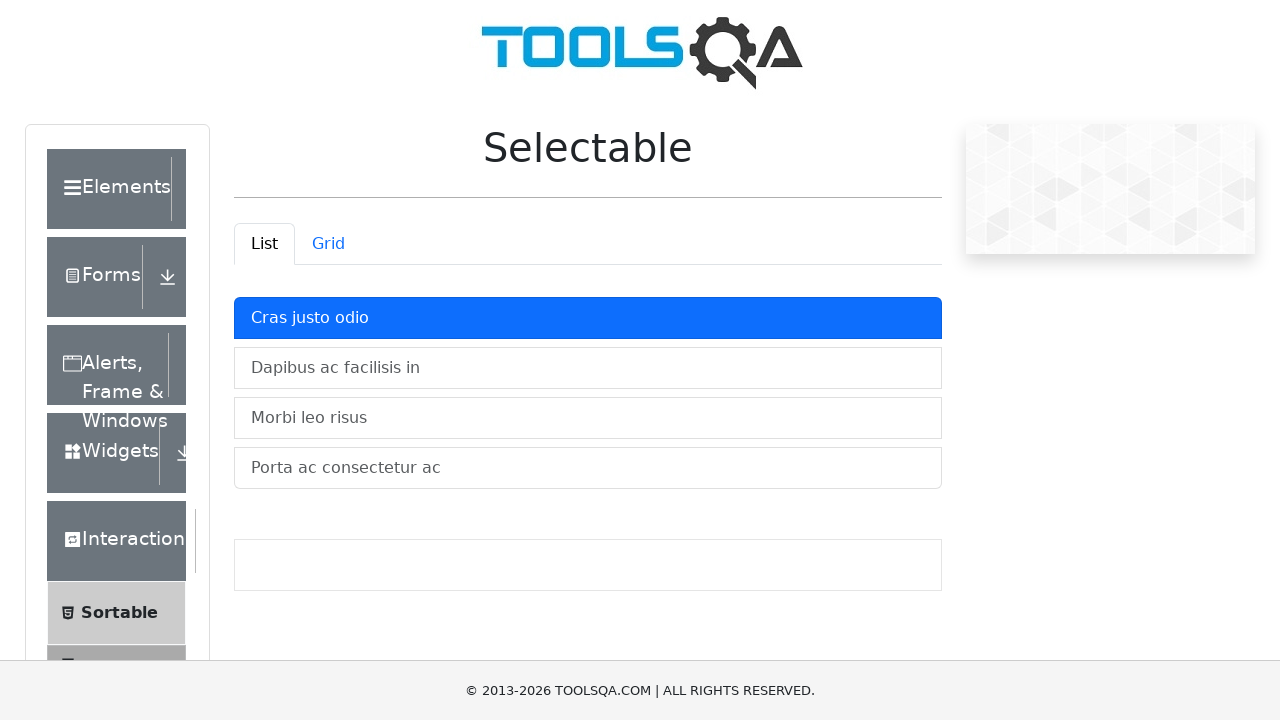

Verified that first list item has the active class
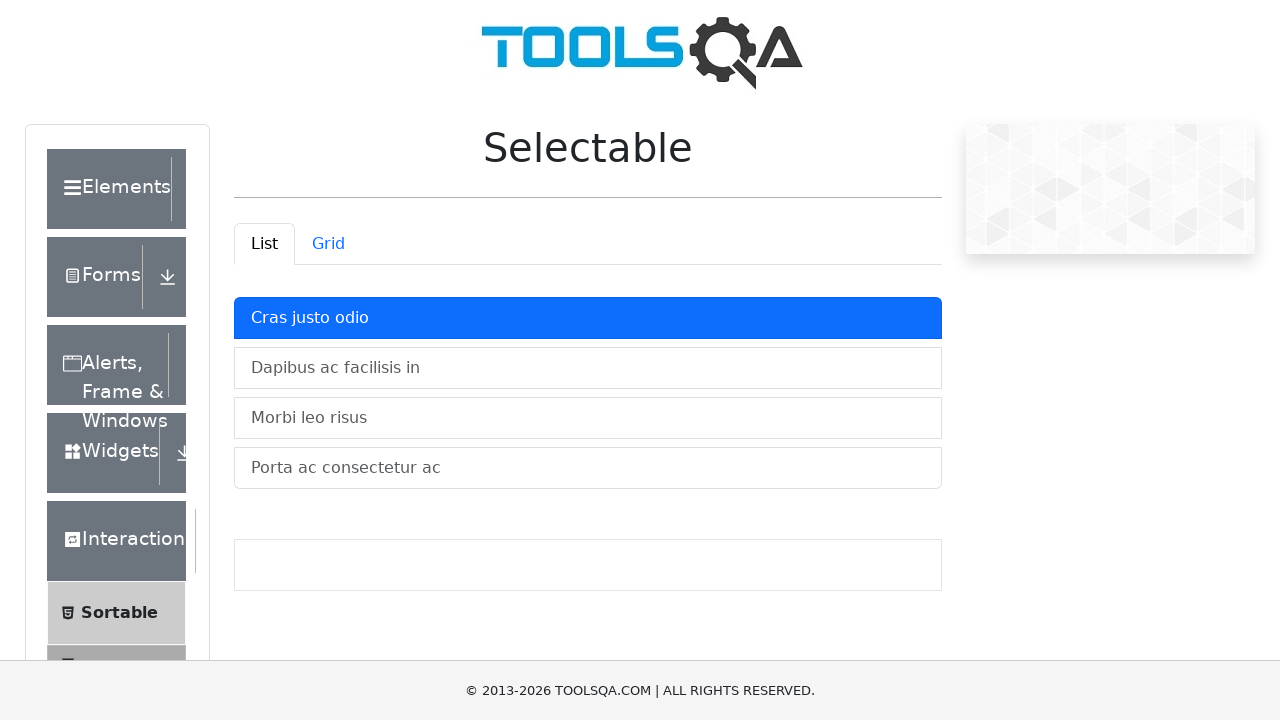

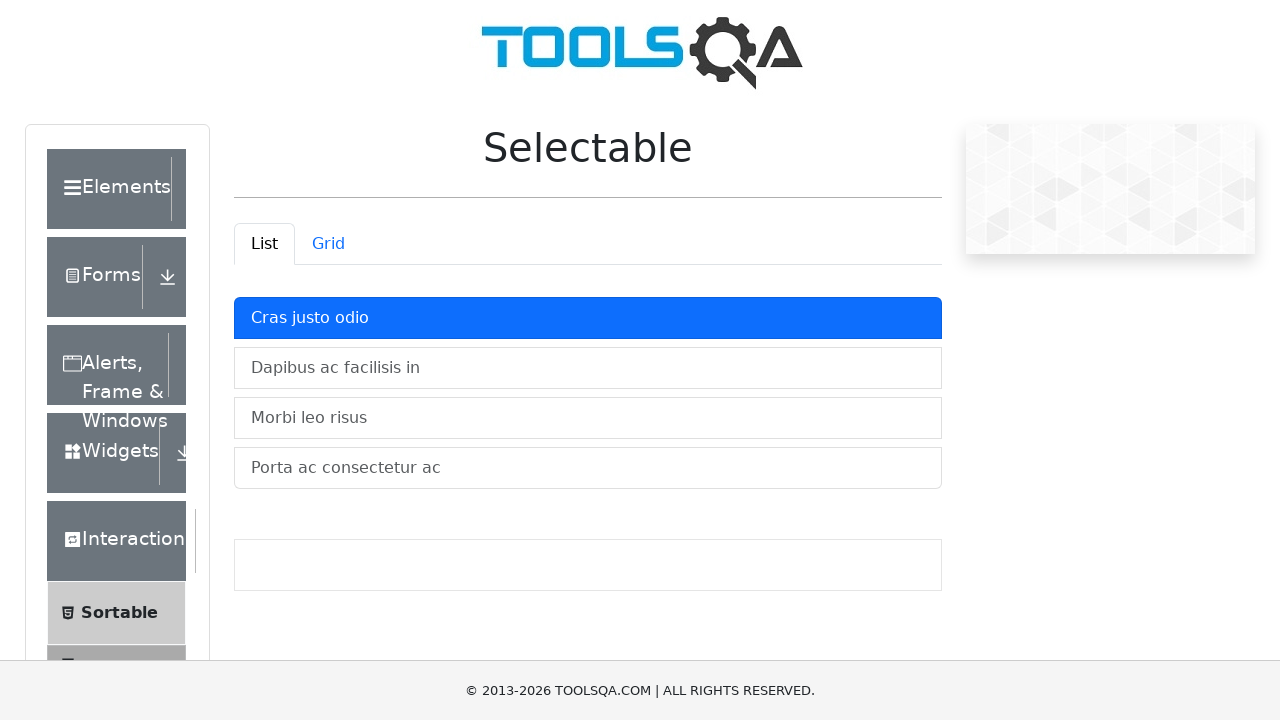